Tests selecting multiple items in a list using control key and click actions

Starting URL: https://jqueryui.com/selectable/#default

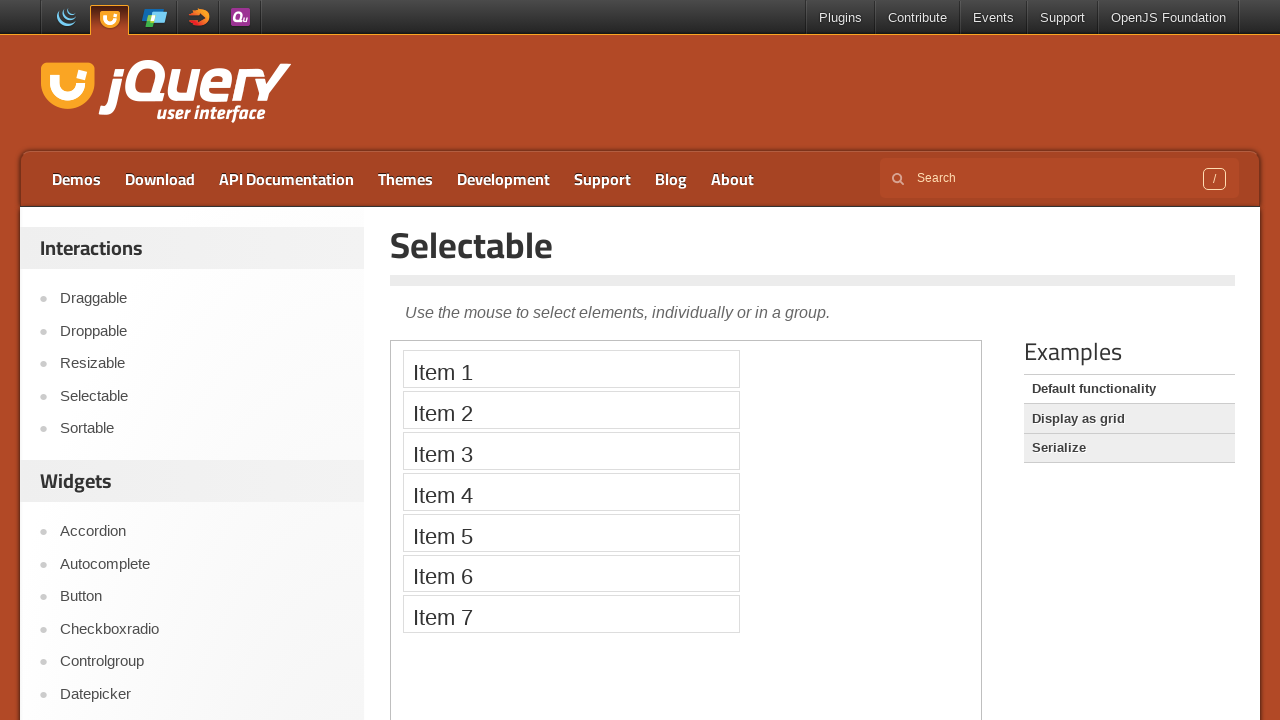

Located iframe containing selectable list
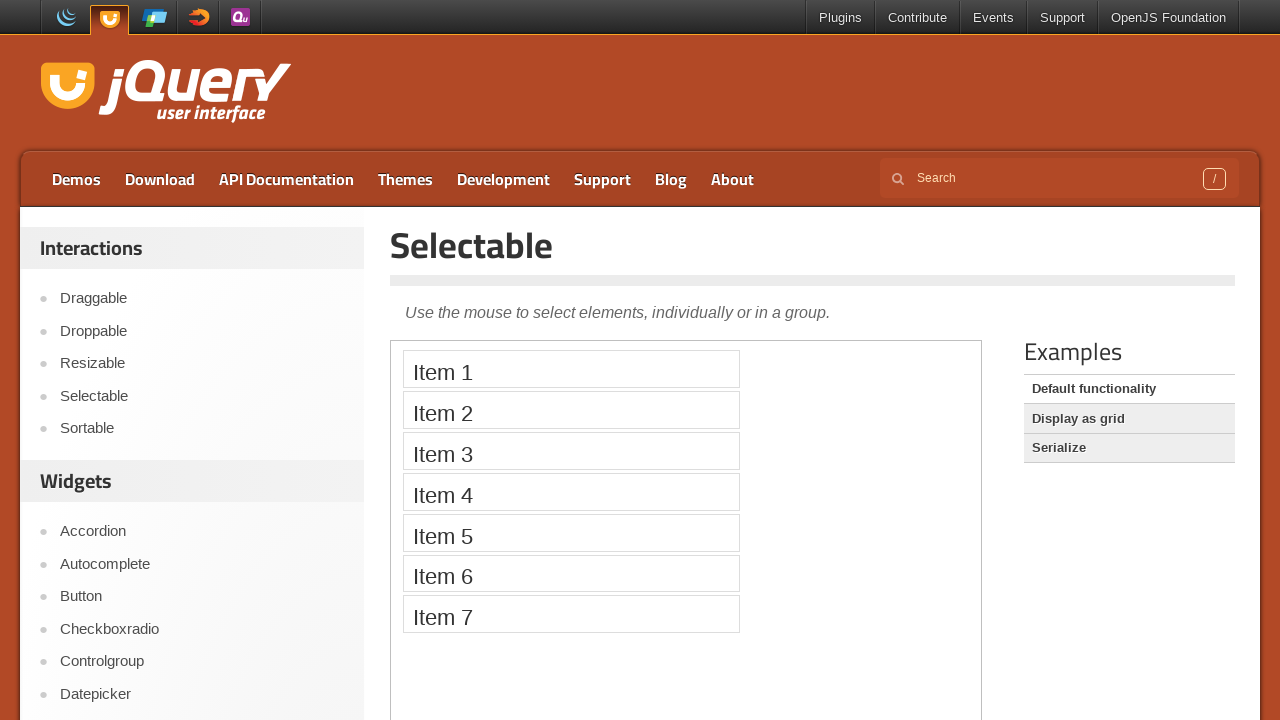

Located all selectable list items
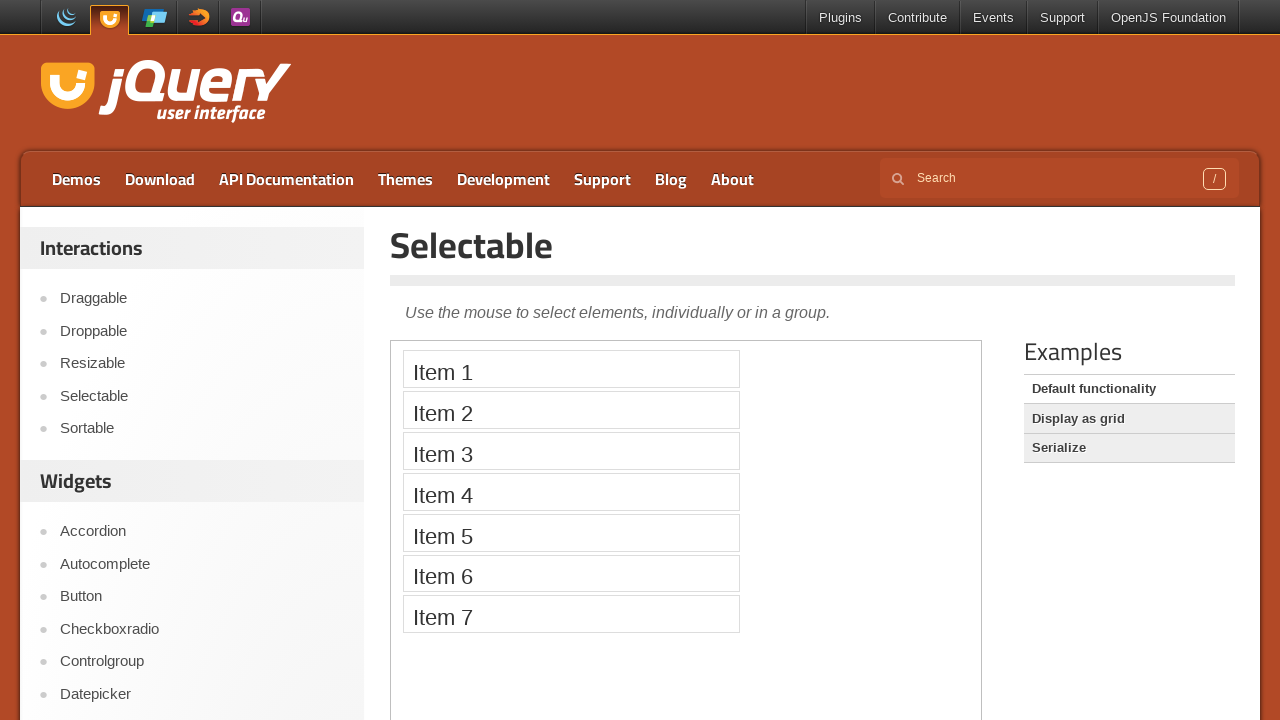

Pressed down Control key for multi-select
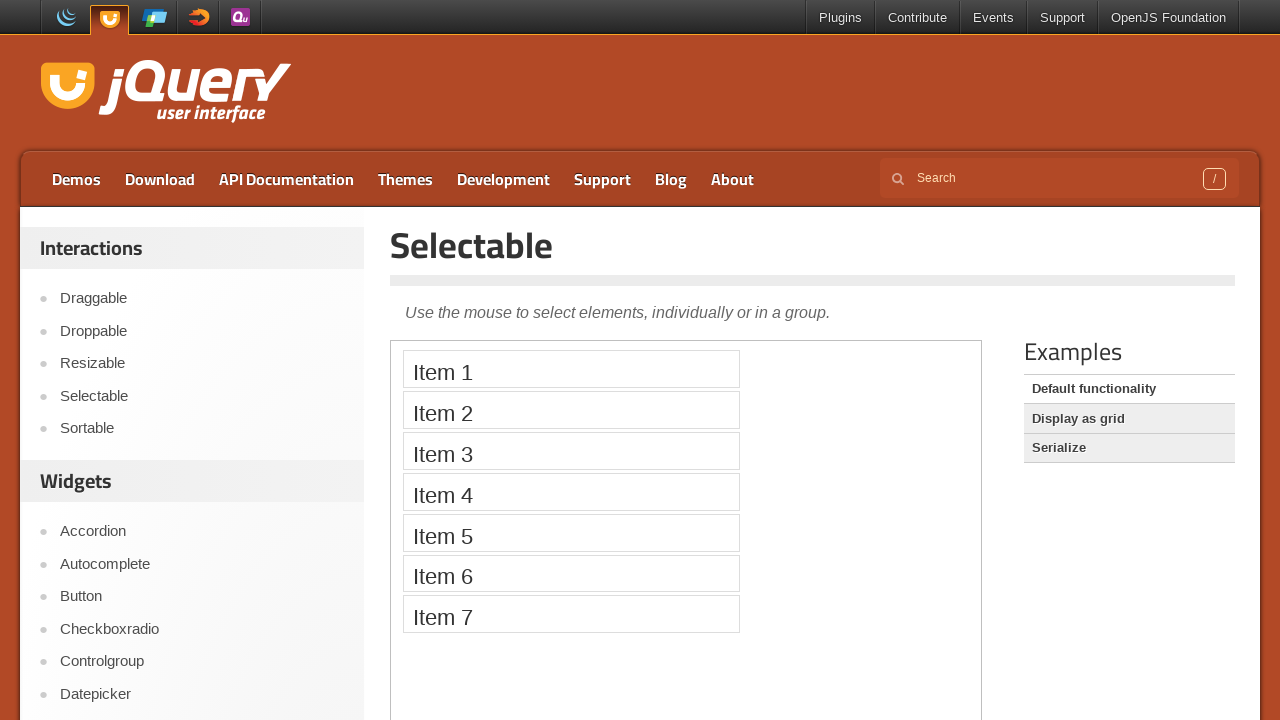

Clicked first list item while Control held at (571, 369) on iframe >> nth=0 >> internal:control=enter-frame >> li.ui-selectee >> nth=0
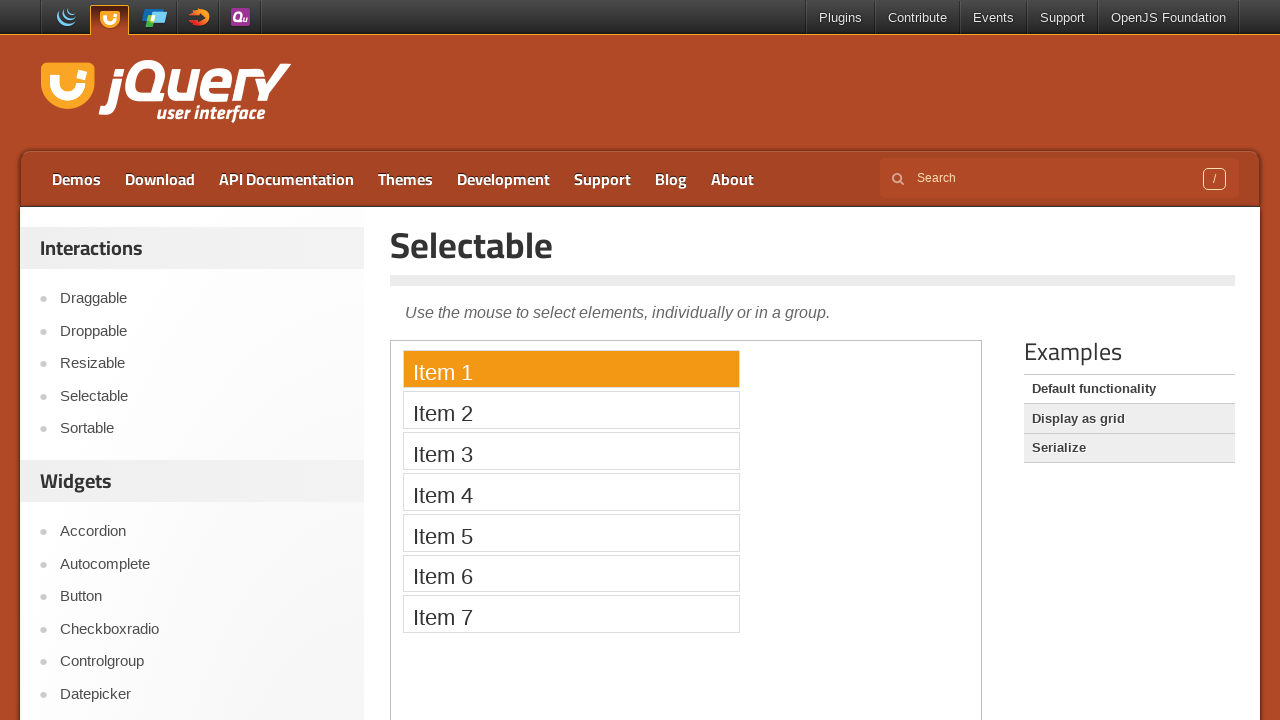

Clicked second list item while Control held at (571, 410) on iframe >> nth=0 >> internal:control=enter-frame >> li.ui-selectee >> nth=1
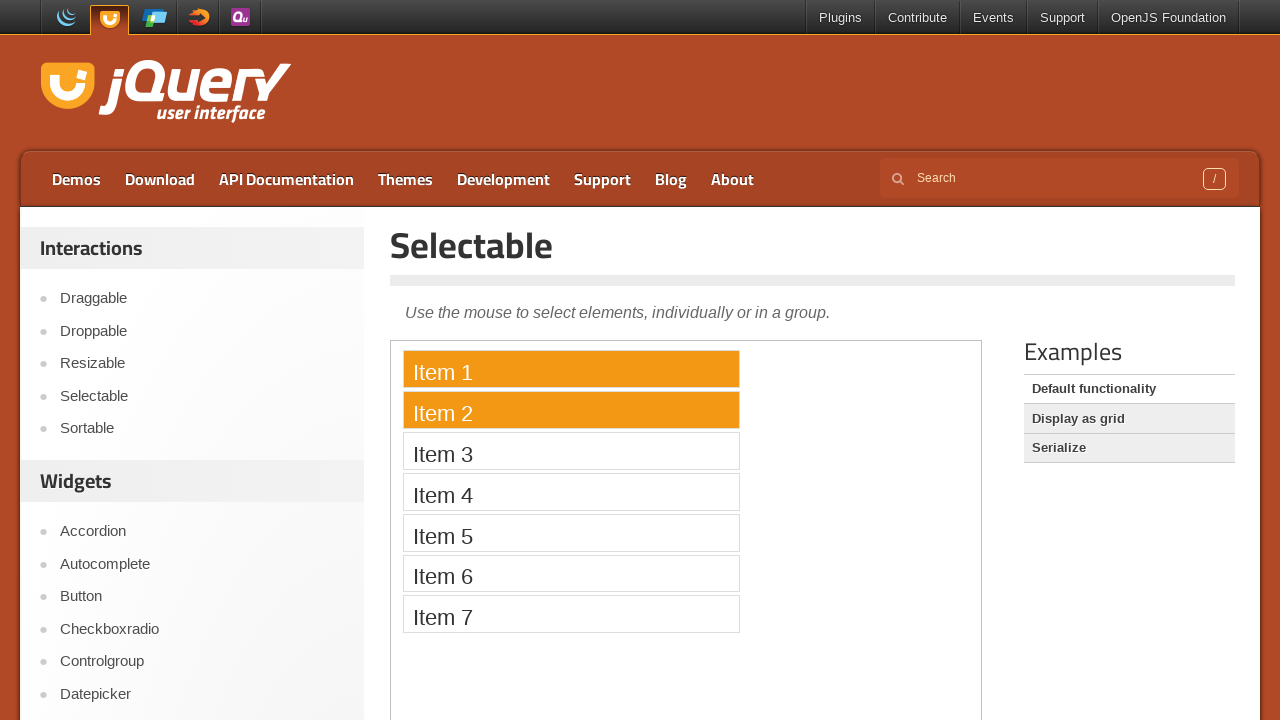

Clicked third list item while Control held at (571, 451) on iframe >> nth=0 >> internal:control=enter-frame >> li.ui-selectee >> nth=2
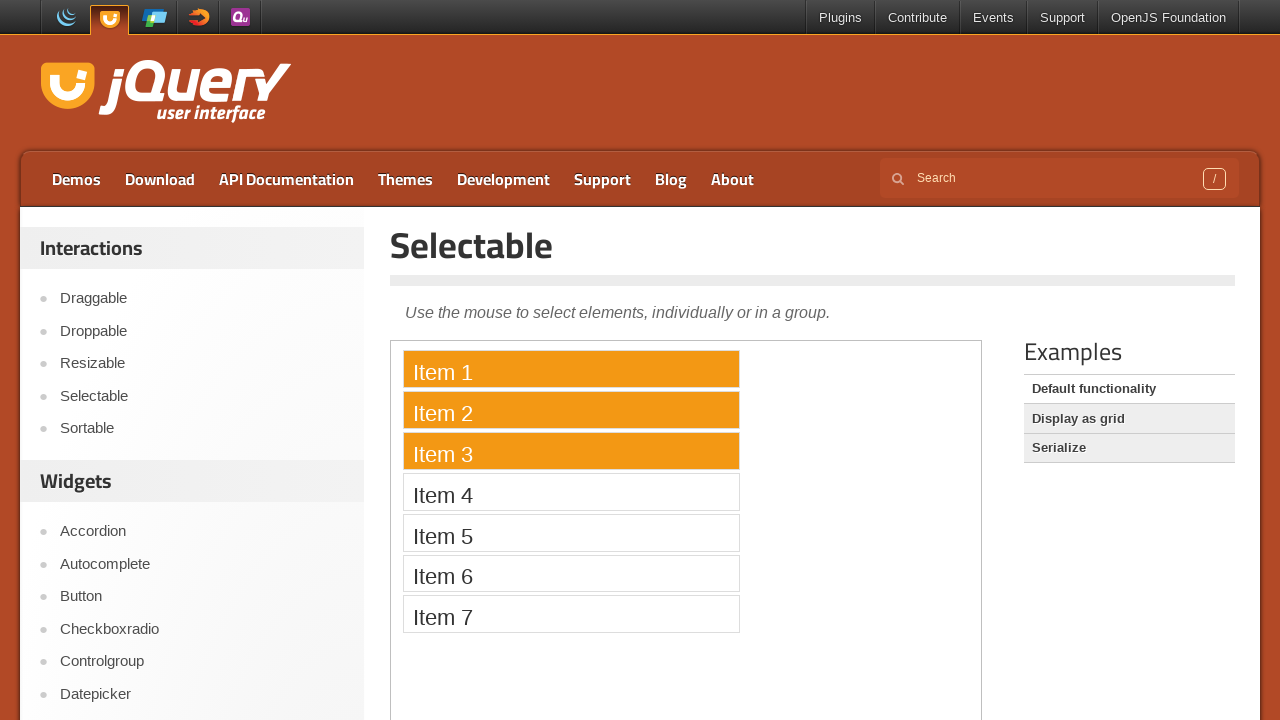

Released Control key after multi-select
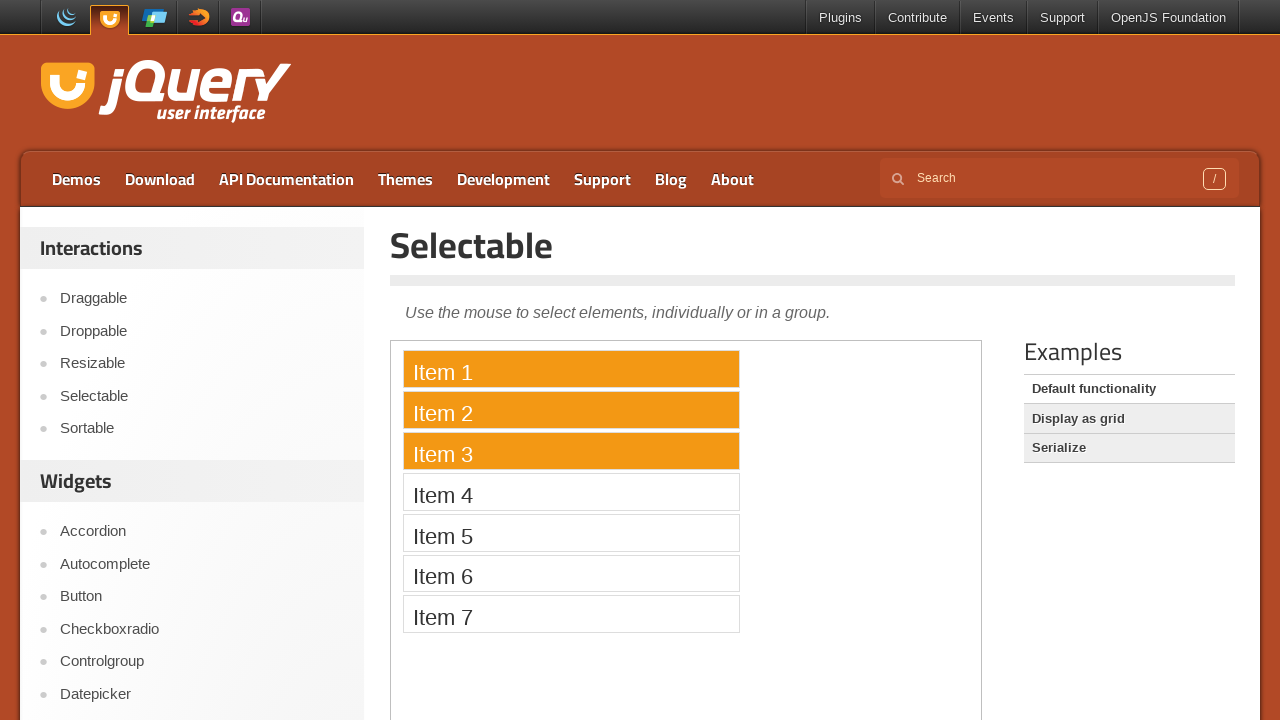

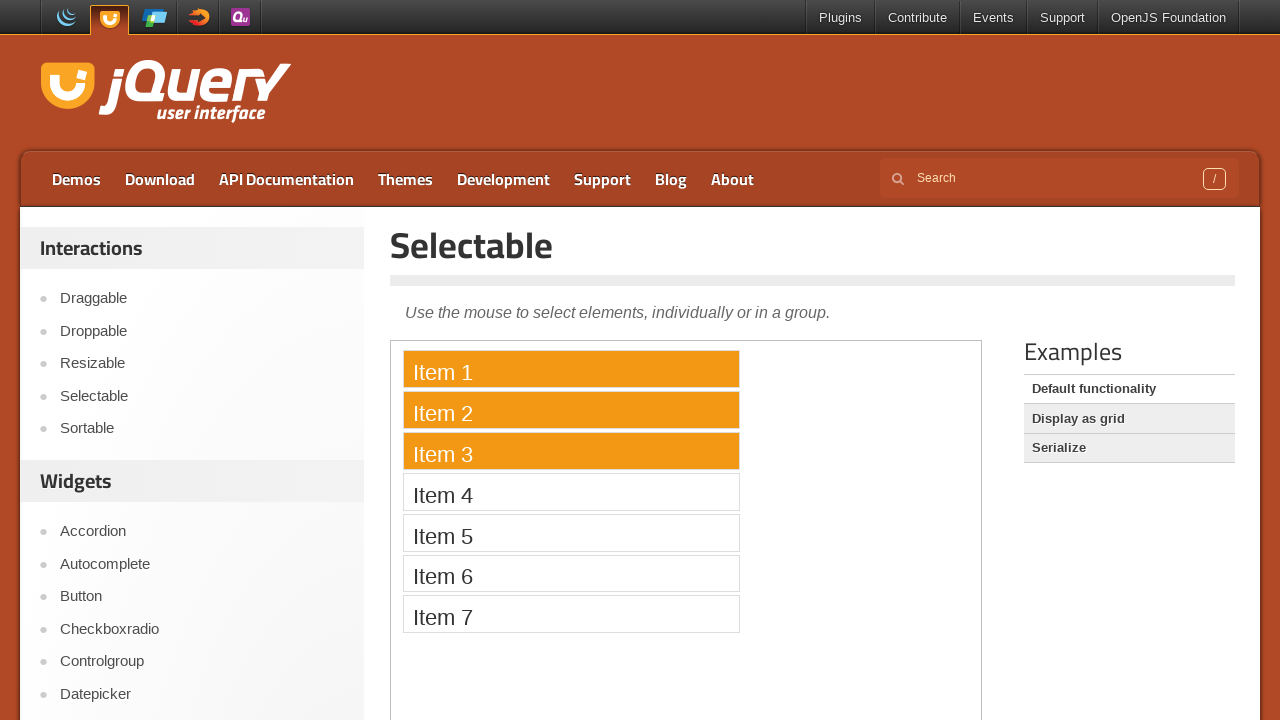